Tests the offers page sorting functionality by clicking on the column header to sort vegetables alphabetically, then navigates through pagination to find a specific item ("Rice").

Starting URL: https://rahulshettyacademy.com/greenkart/#/offers

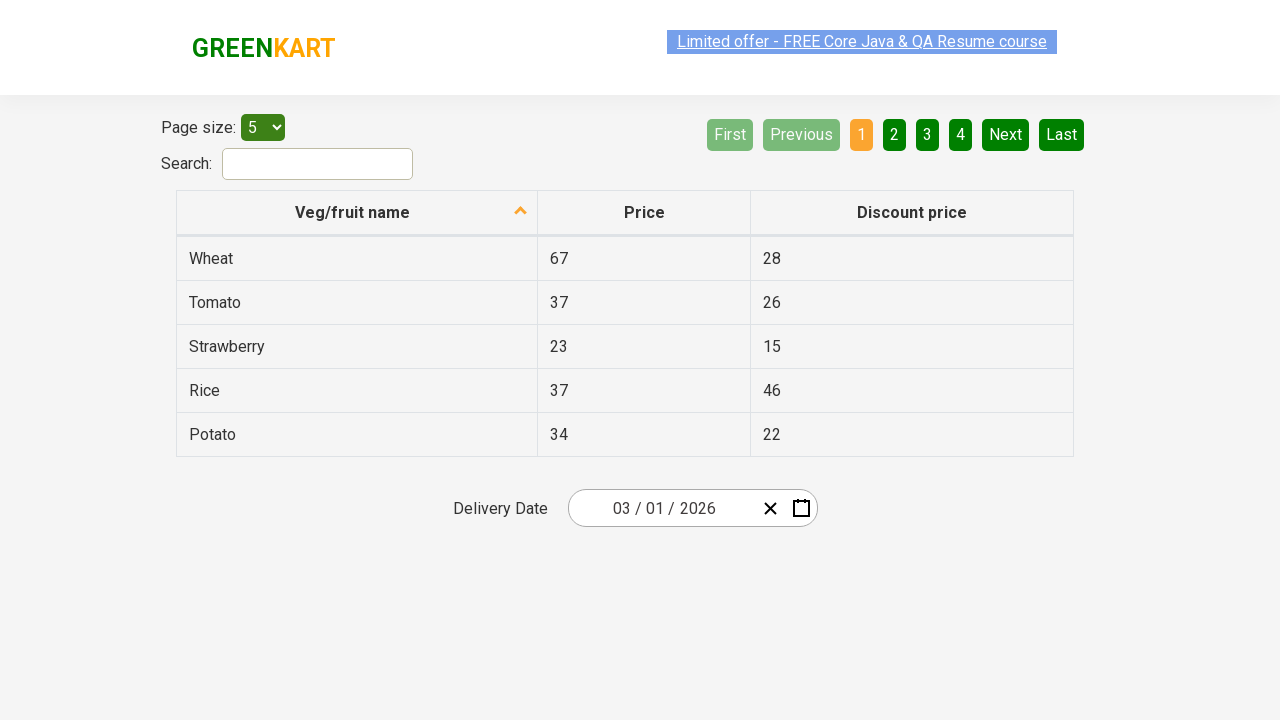

Clicked first column header to sort vegetables at (357, 213) on xpath=//tr/th[1]
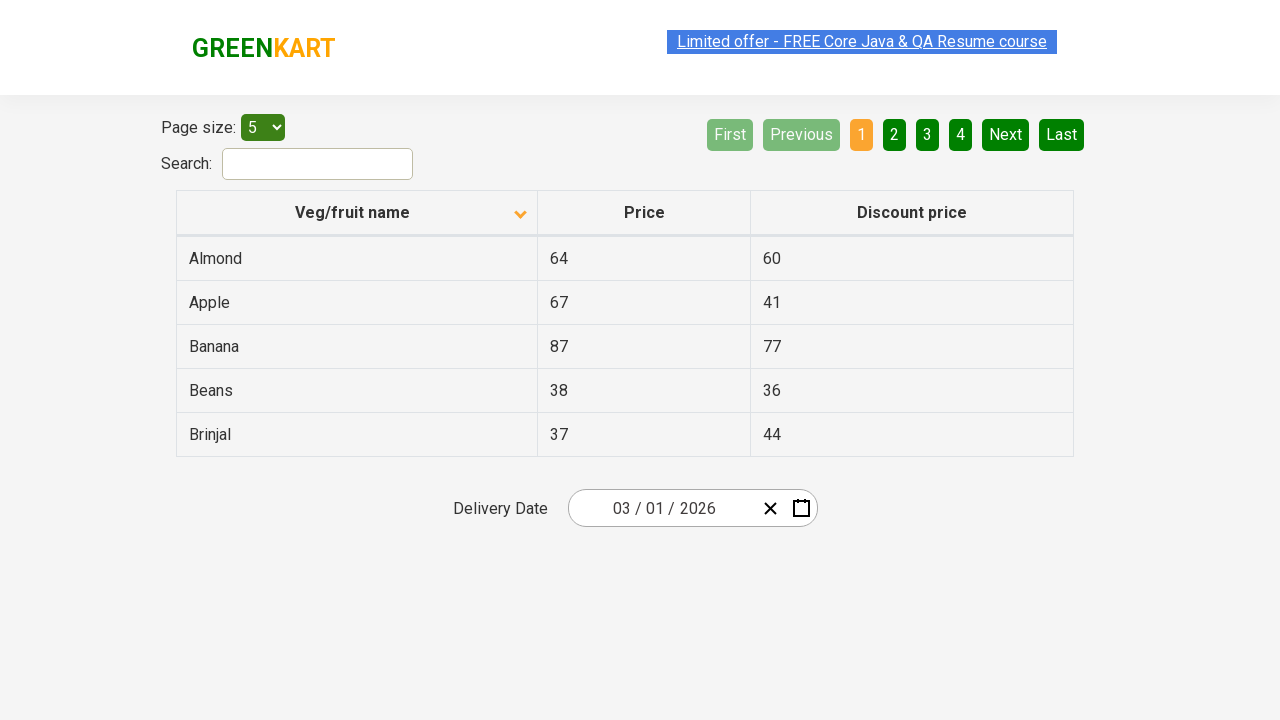

Table loaded with vegetable data
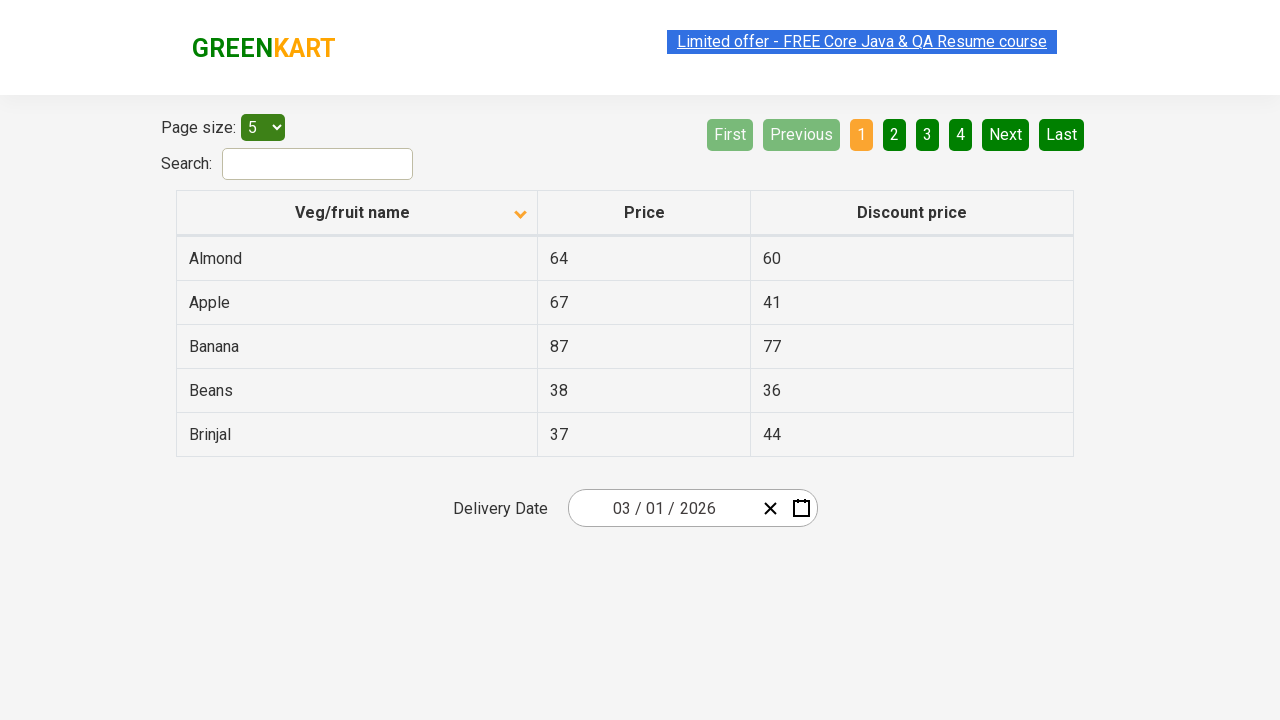

Retrieved all vegetable names from first column
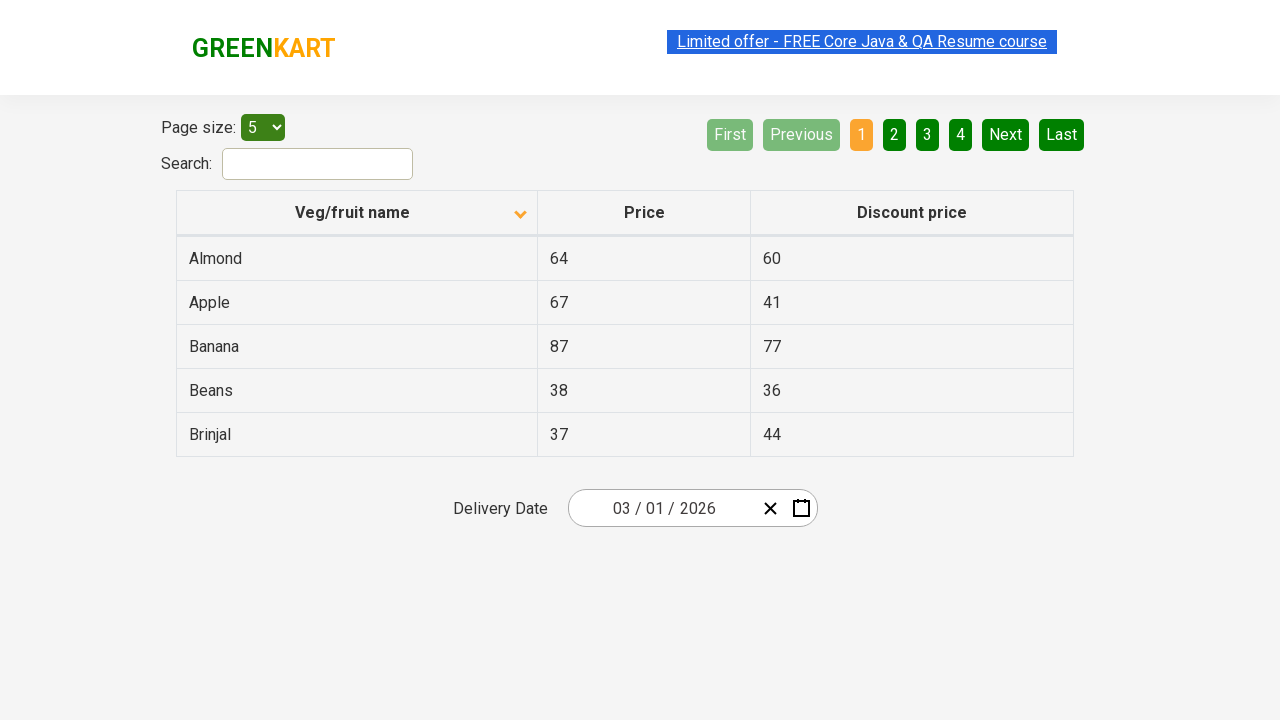

Created sorted copy of vegetable list for comparison
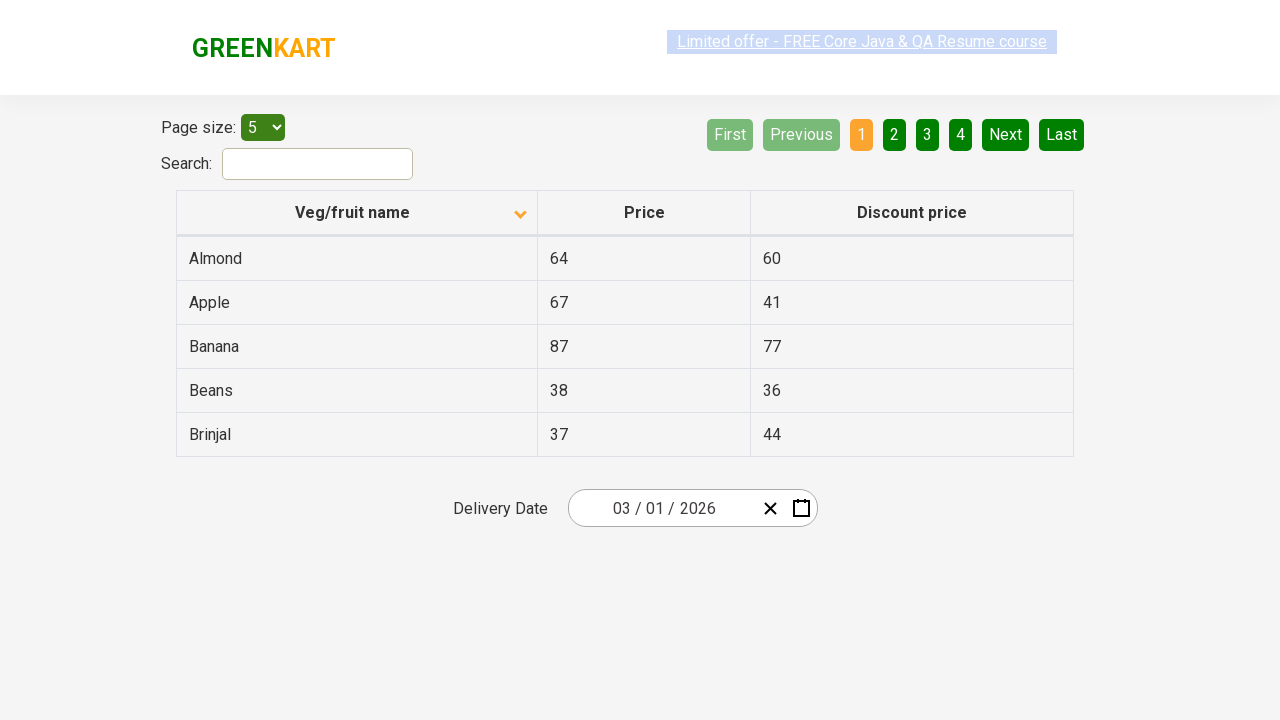

Verified vegetables are sorted alphabetically
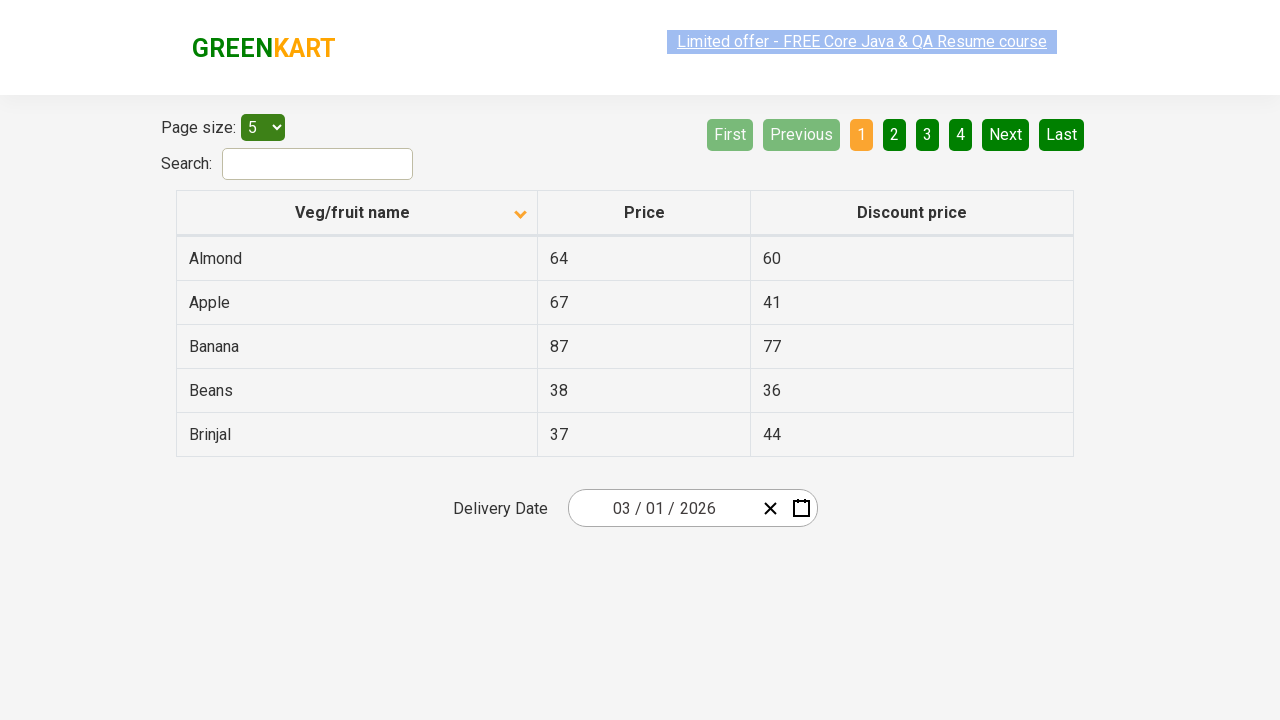

Retrieved vegetable names from current page
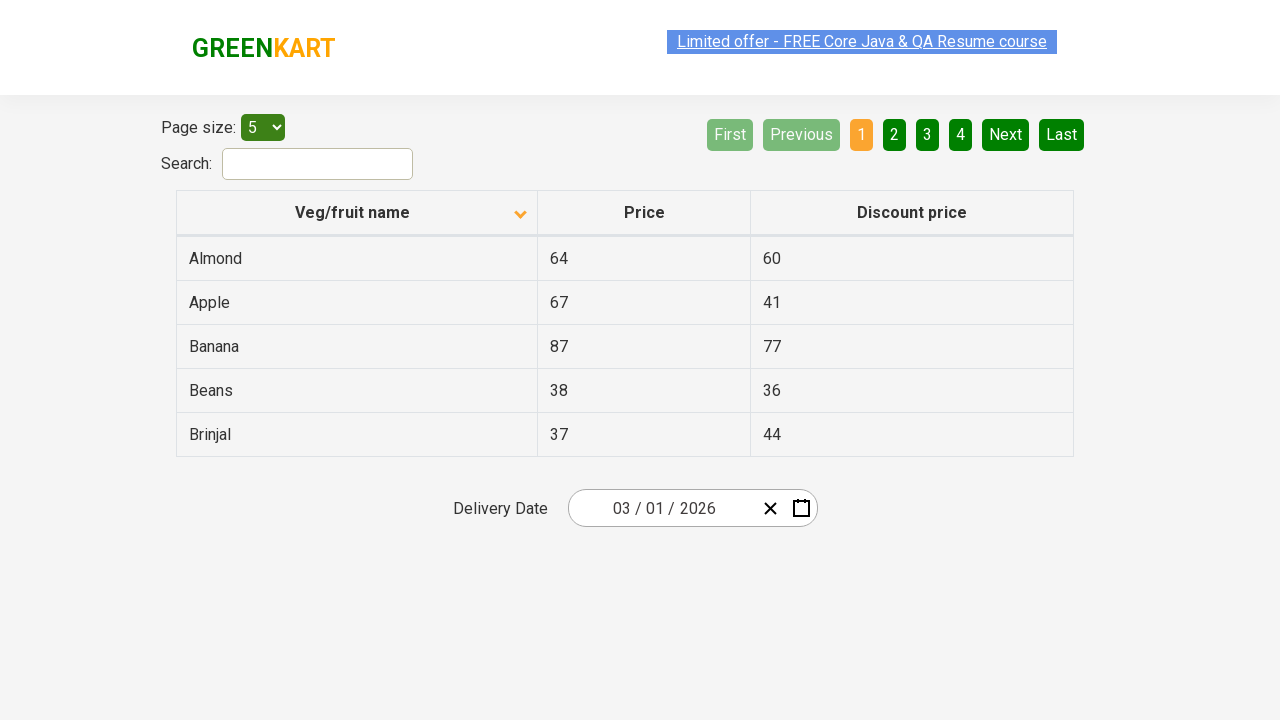

Checked if 'Rice' is present on current page
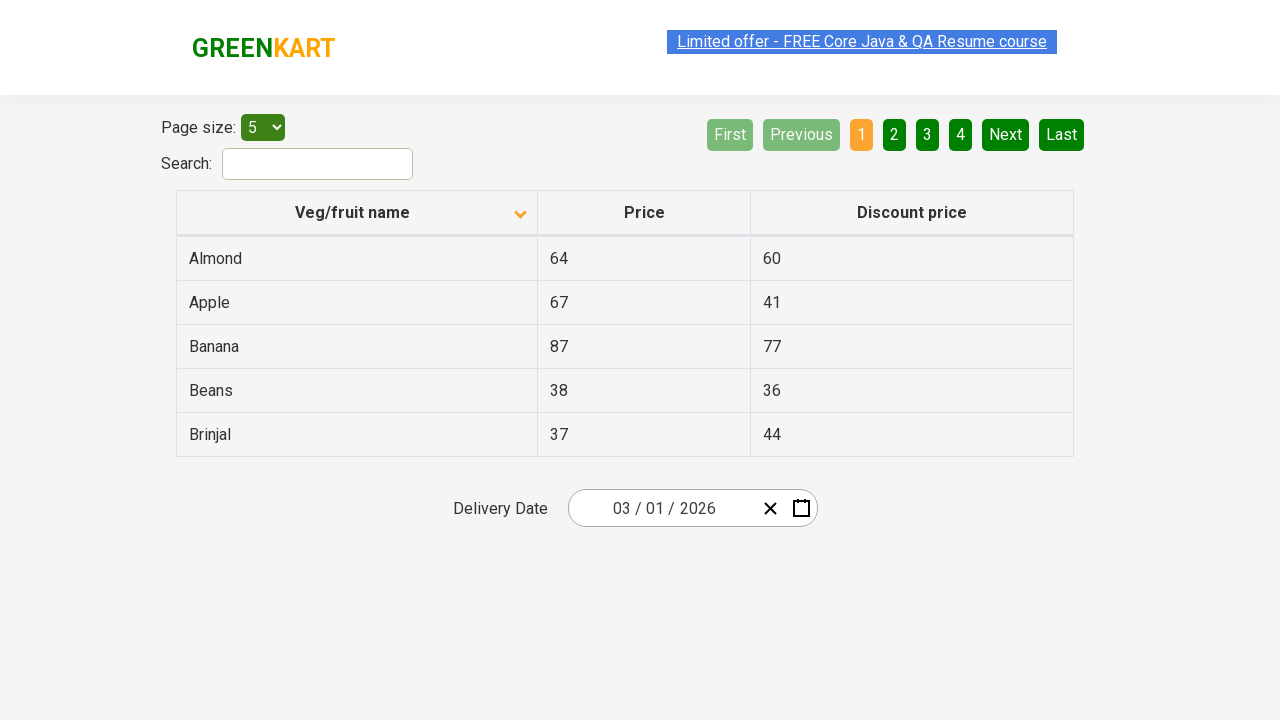

Clicked Next button to navigate to next page at (1006, 134) on [aria-label='Next']
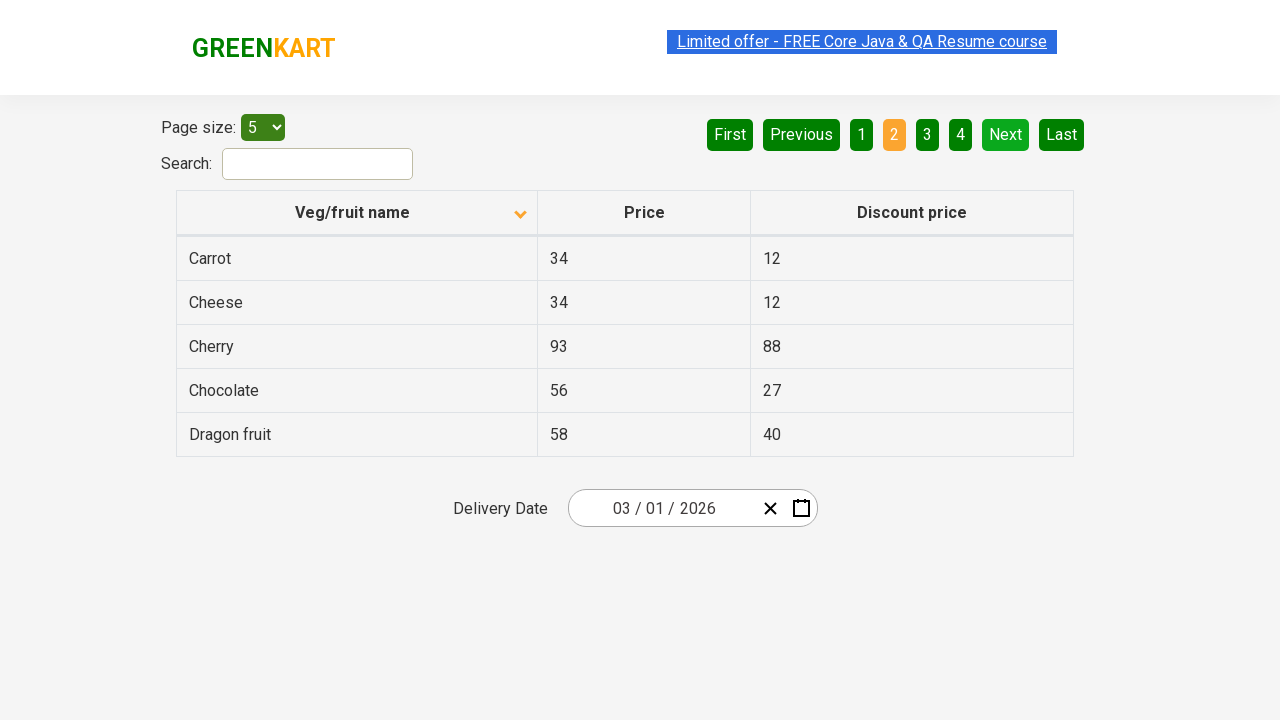

Waited for page transition
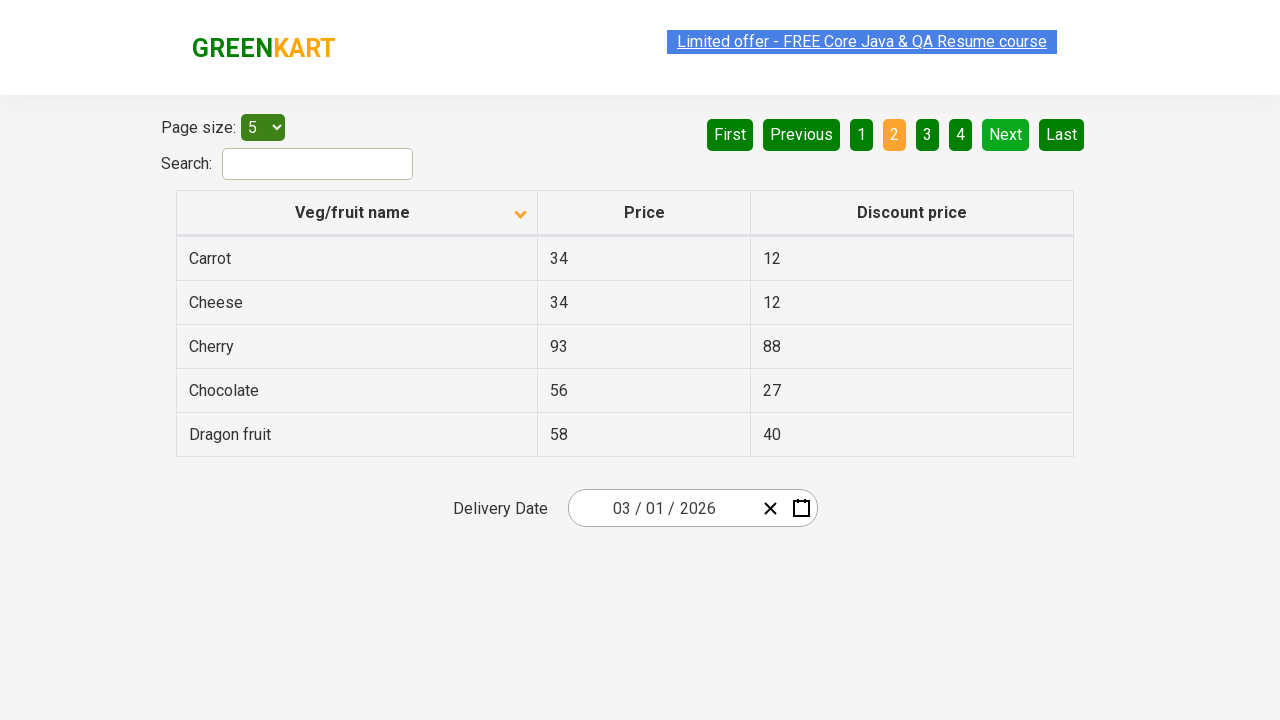

Retrieved vegetable names from current page
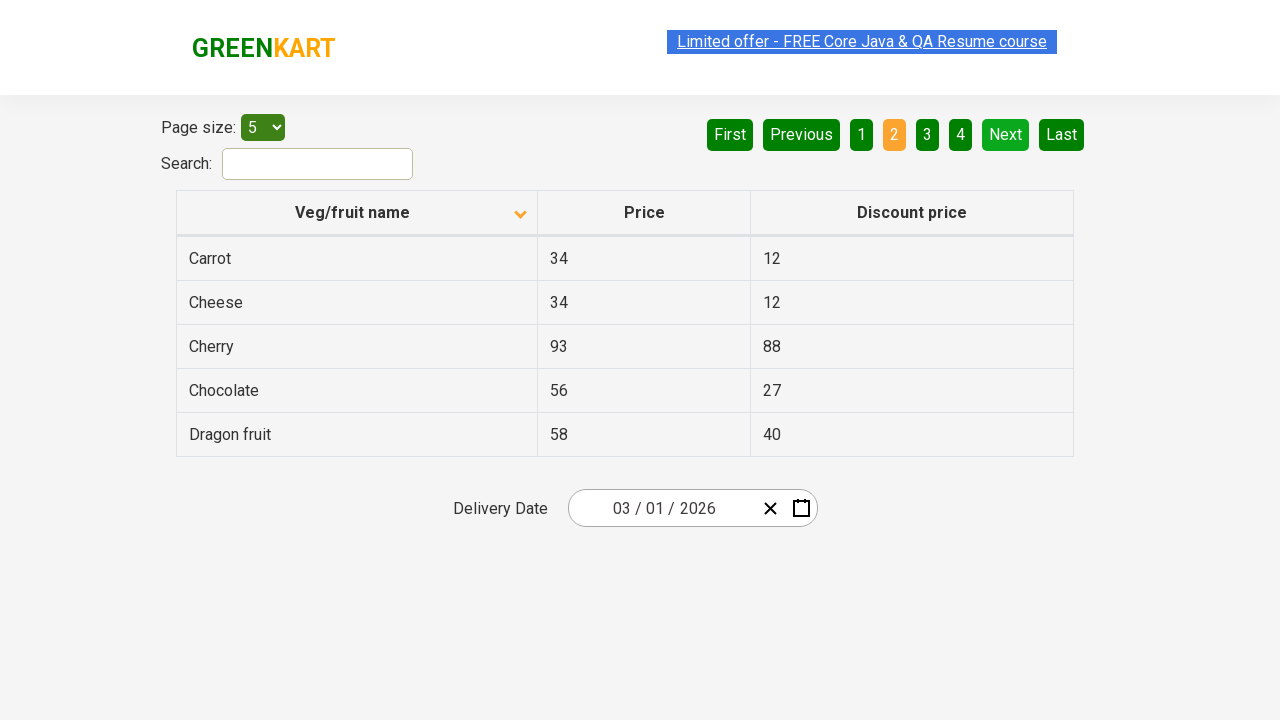

Checked if 'Rice' is present on current page
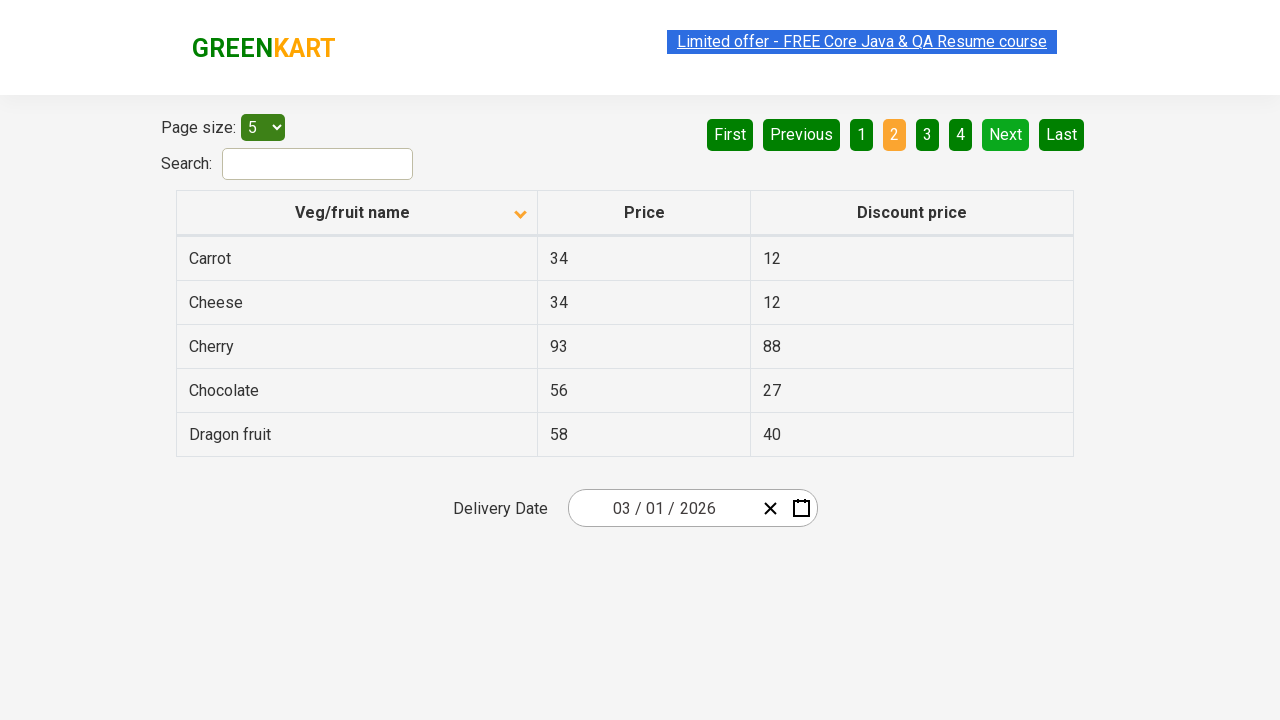

Clicked Next button to navigate to next page at (1006, 134) on [aria-label='Next']
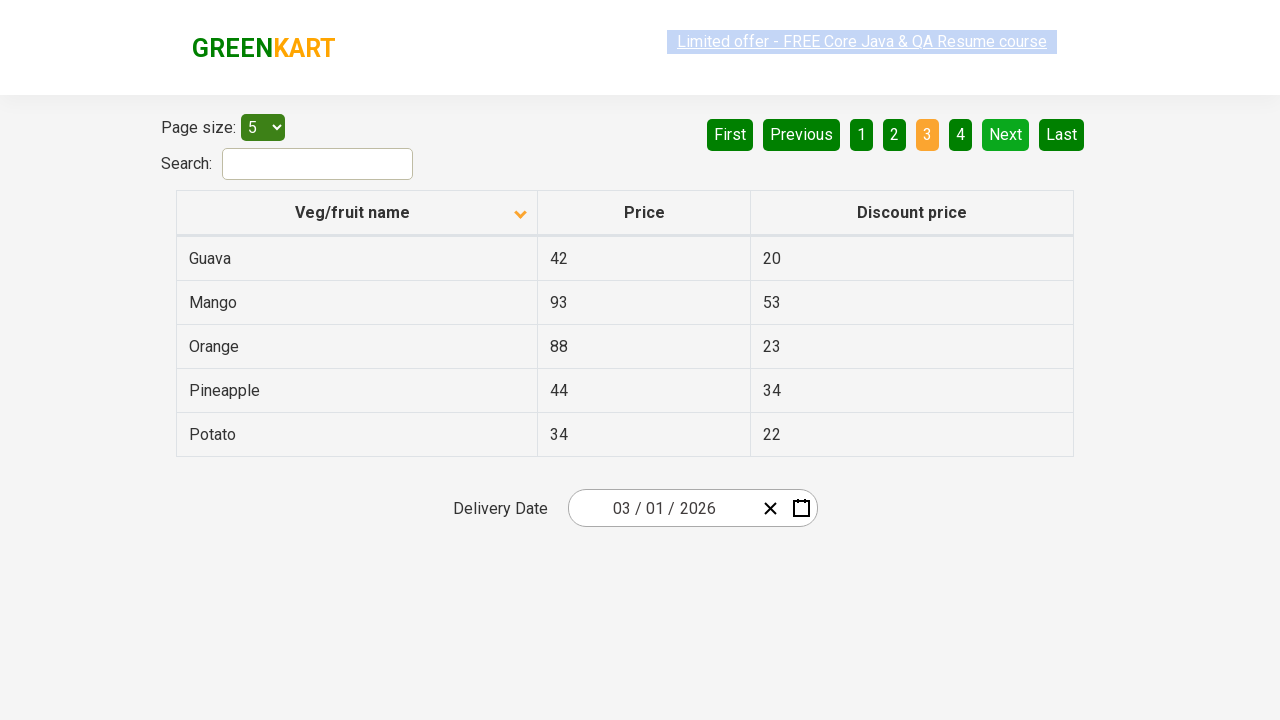

Waited for page transition
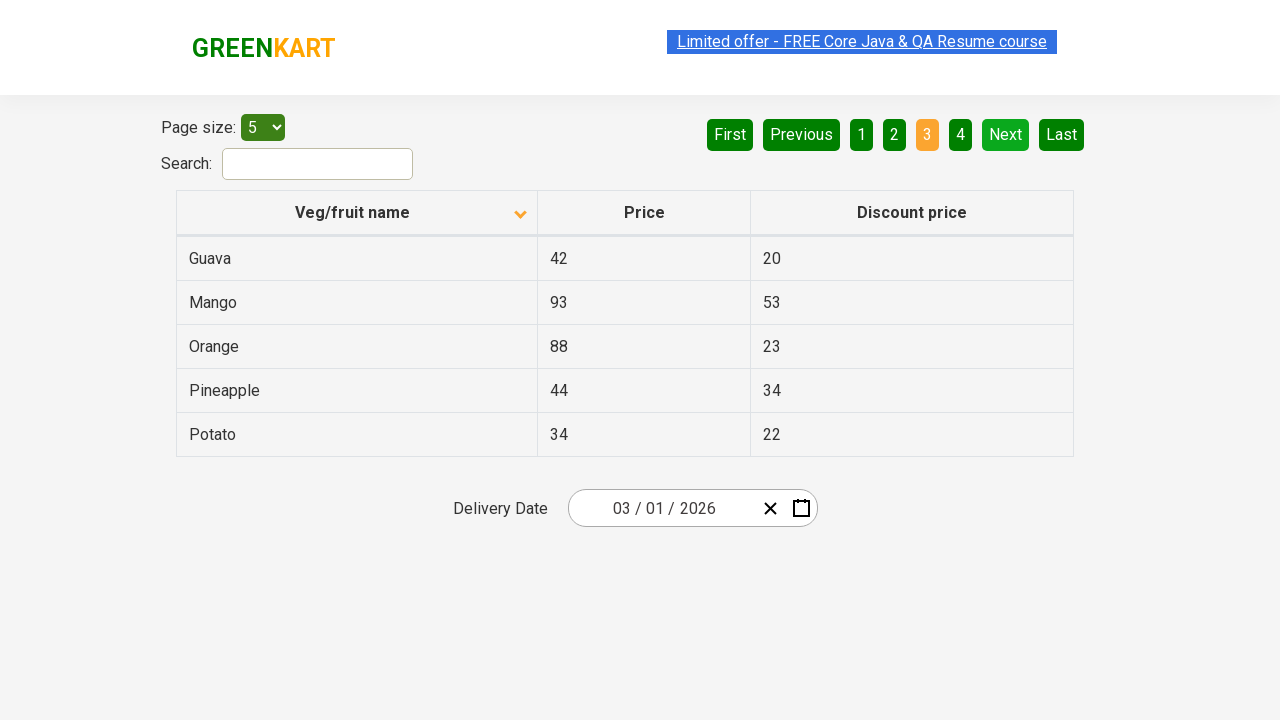

Retrieved vegetable names from current page
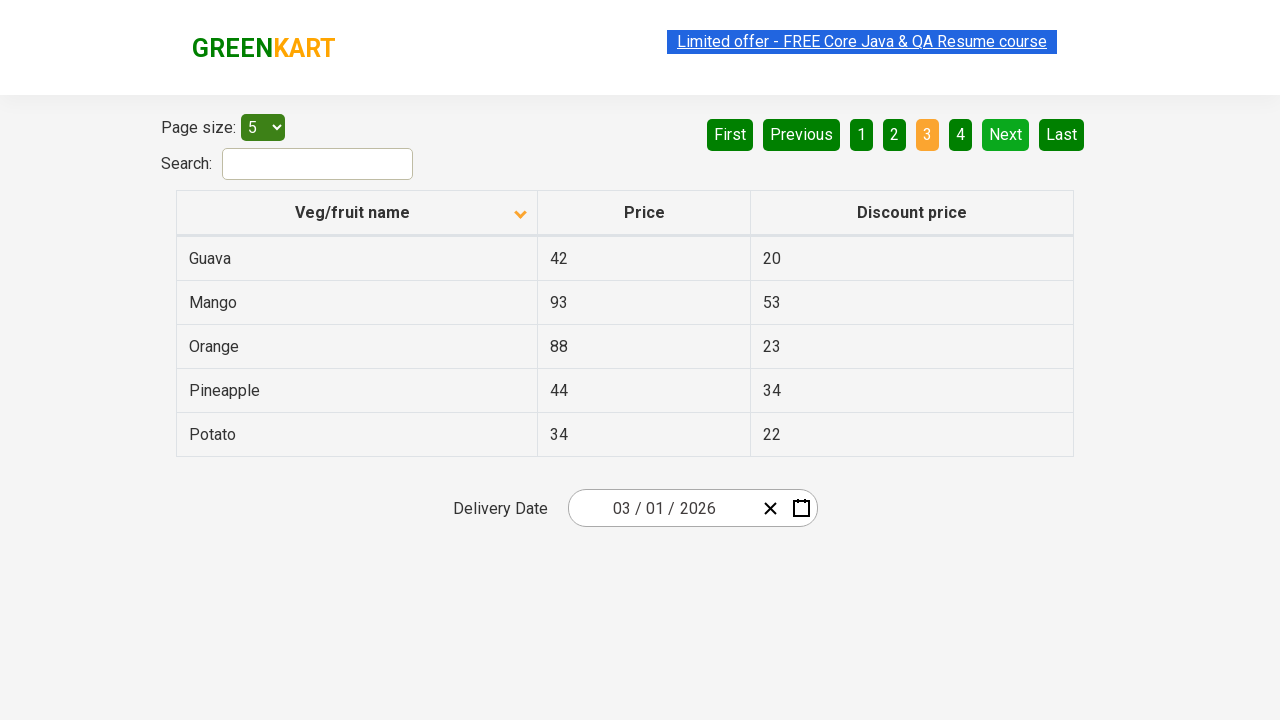

Checked if 'Rice' is present on current page
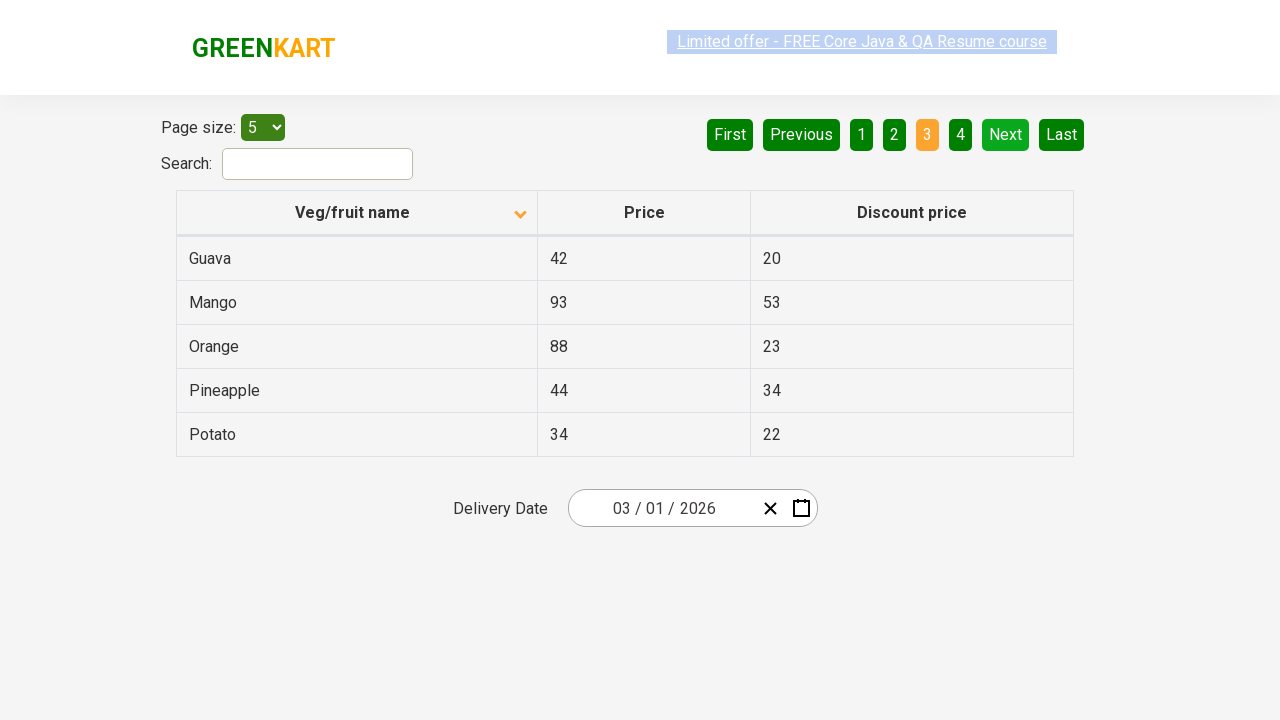

Clicked Next button to navigate to next page at (1006, 134) on [aria-label='Next']
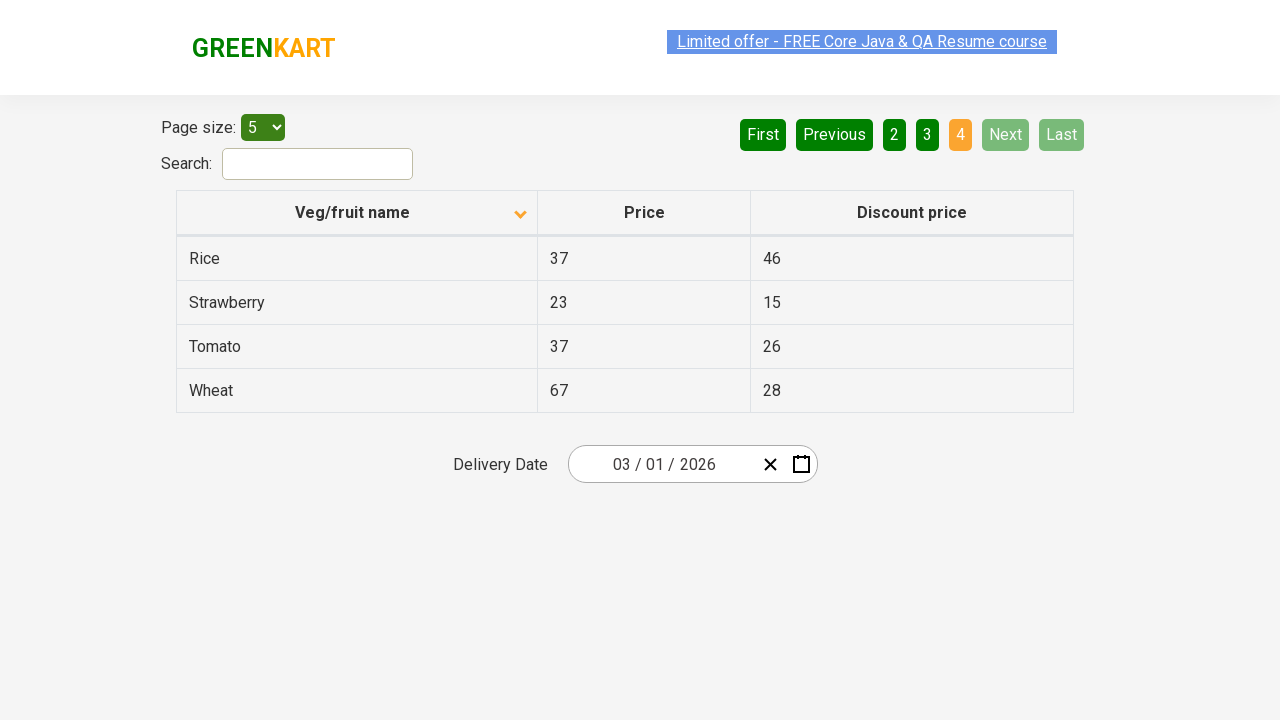

Waited for page transition
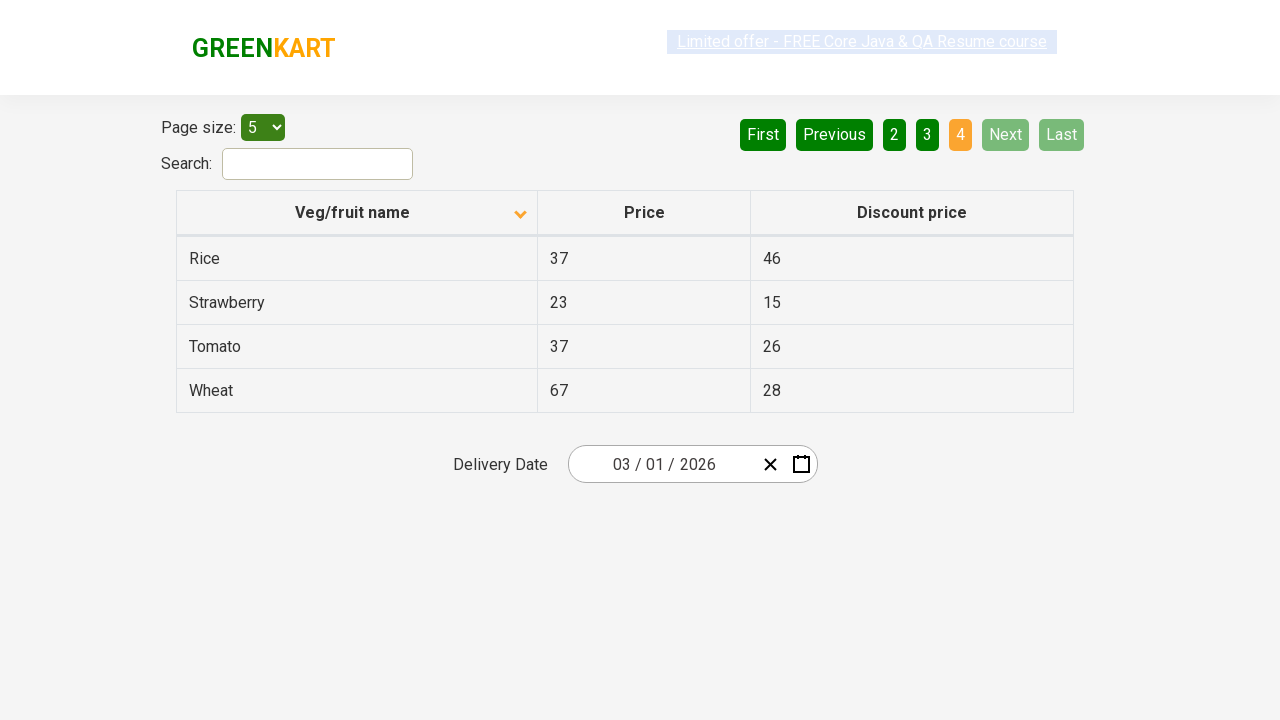

Retrieved vegetable names from current page
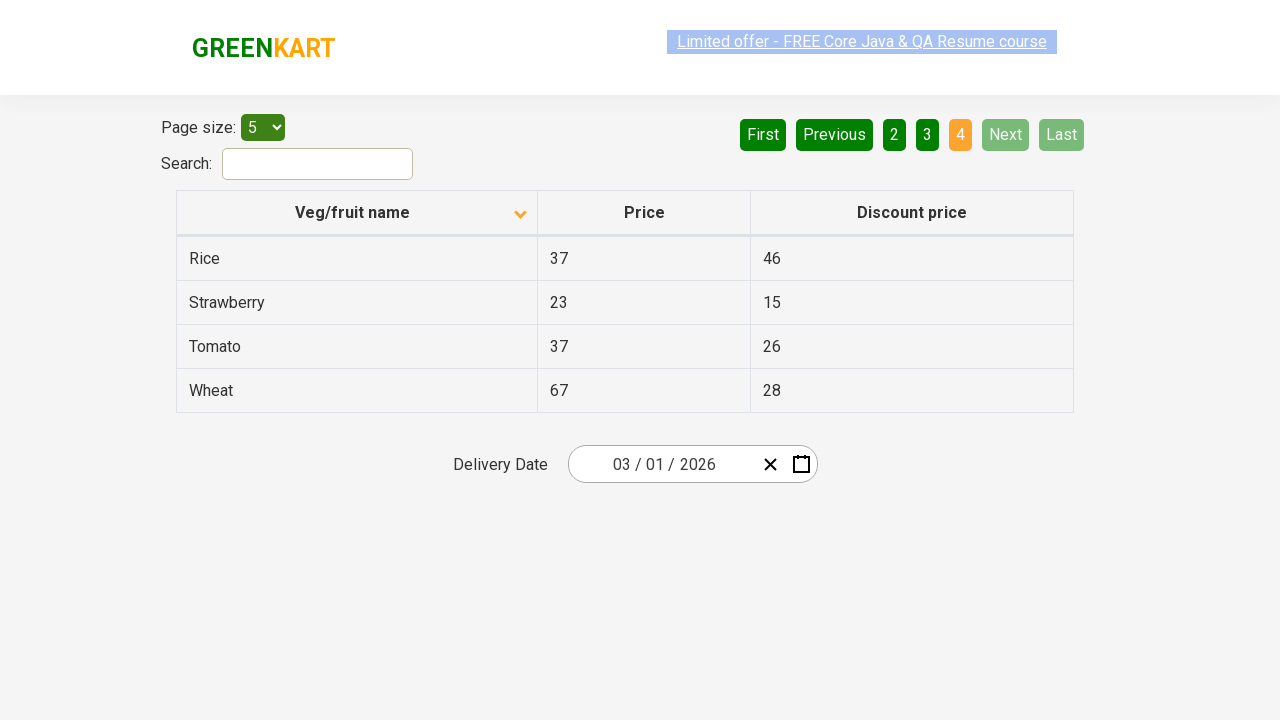

Checked if 'Rice' is present on current page
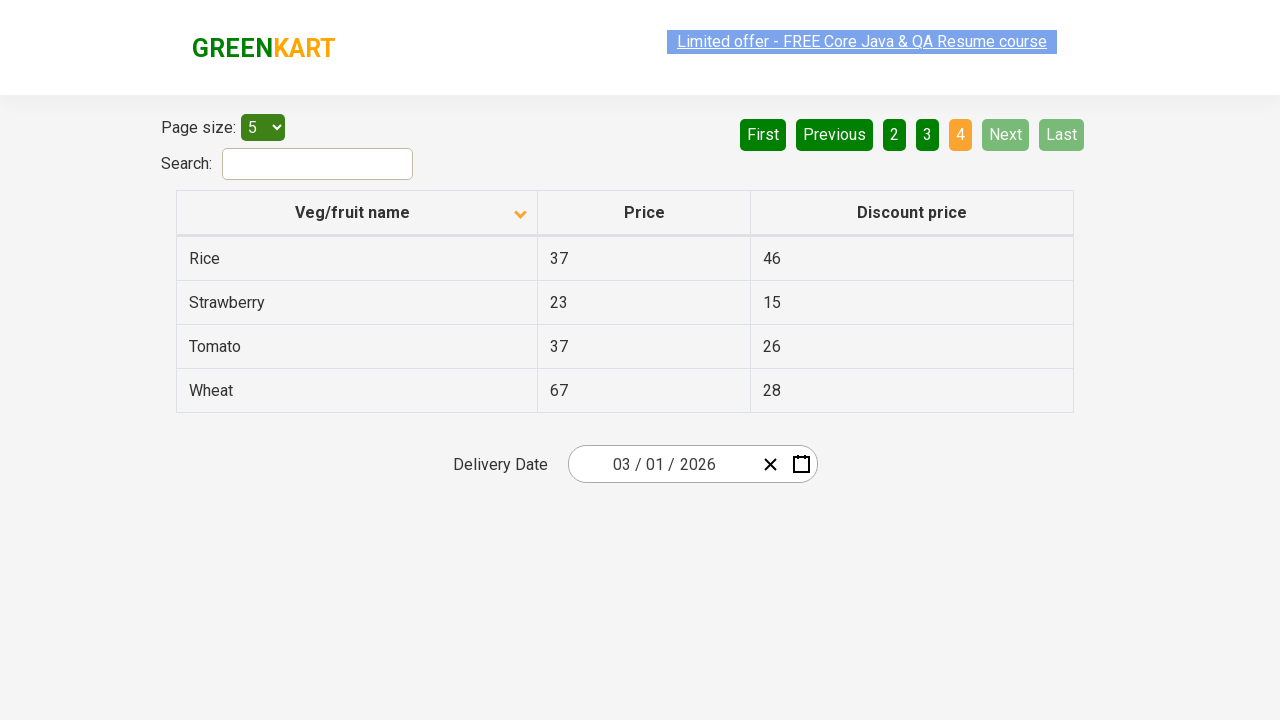

Found 'Rice' and clicked on the row at (357, 258) on xpath=//tr/td[1][contains(text(),'Rice')]
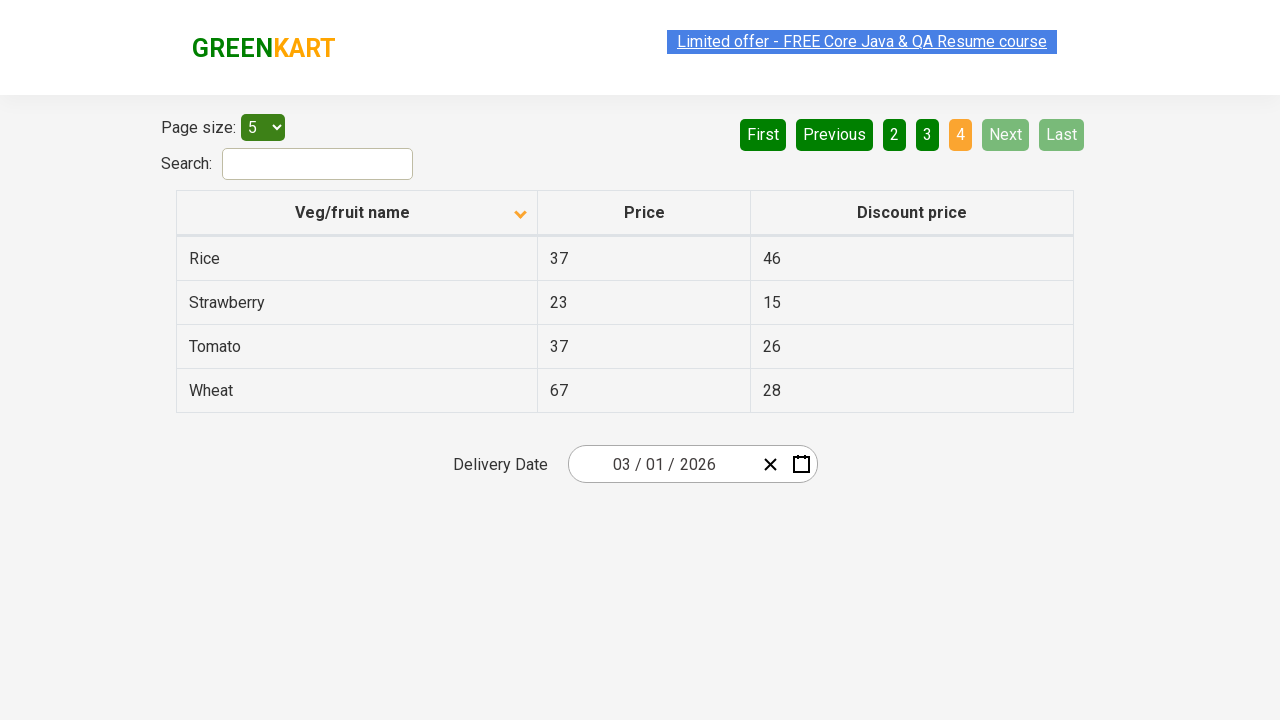

Verified that 'Rice' was successfully found and clicked
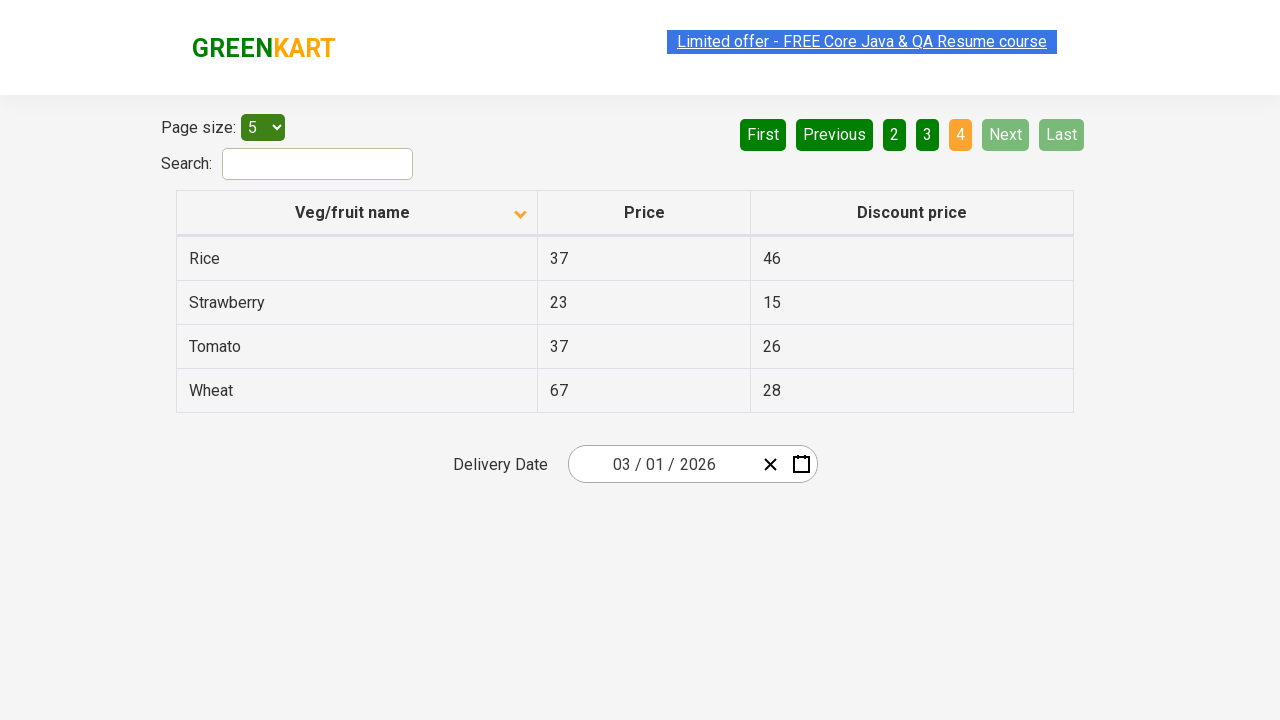

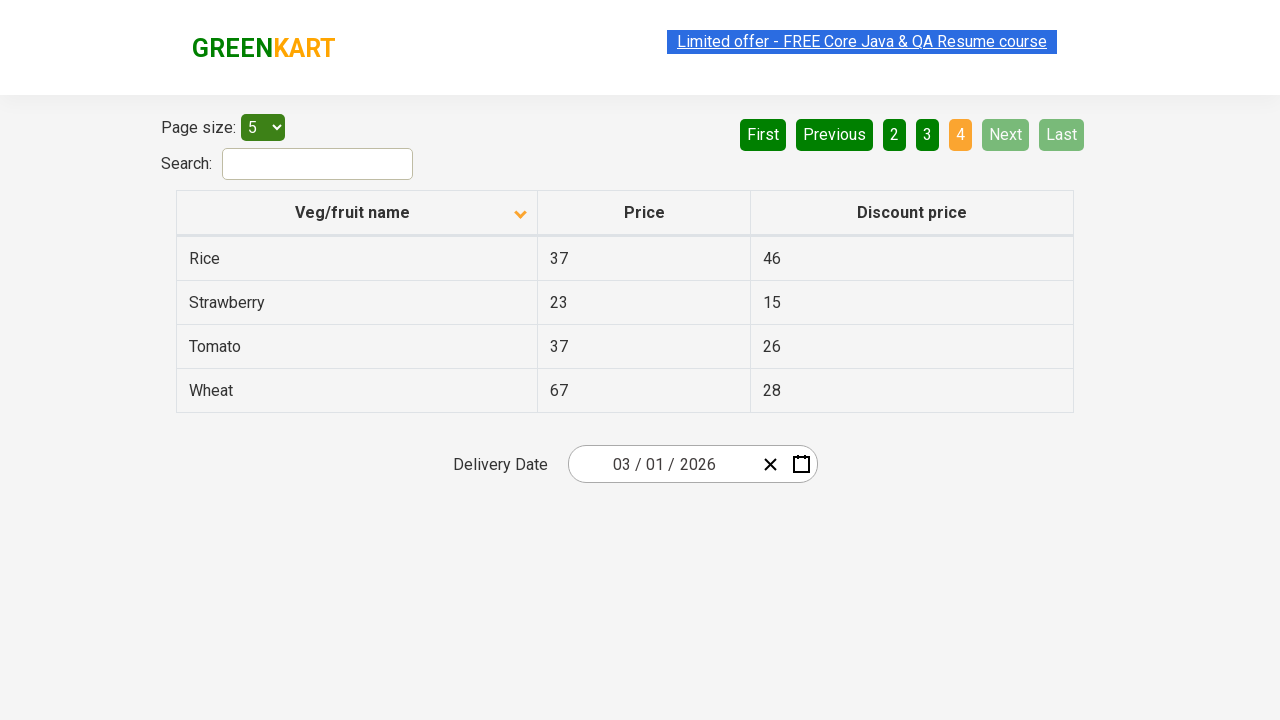